Tests A/B test opt-out functionality by visiting the page, adding an opt-out cookie, refreshing, and verifying the page shows "No A/B Test"

Starting URL: http://the-internet.herokuapp.com/abtest

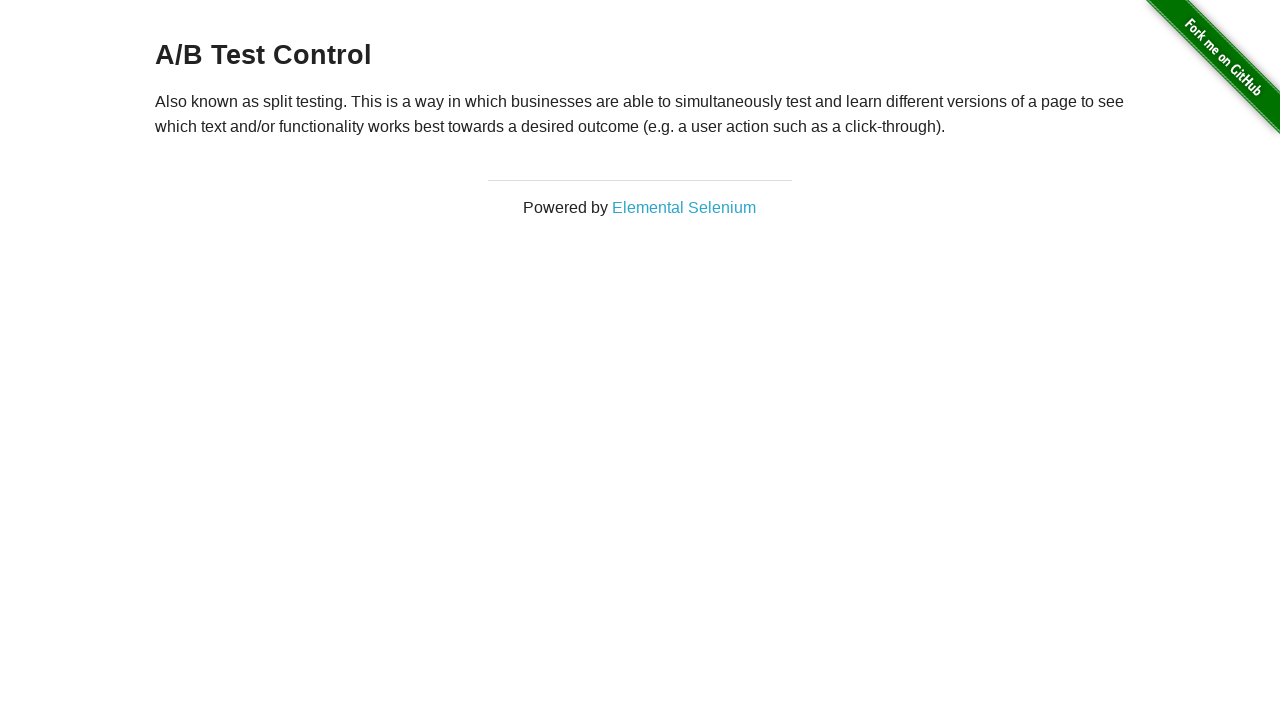

Waited for h3 heading to load on A/B test page
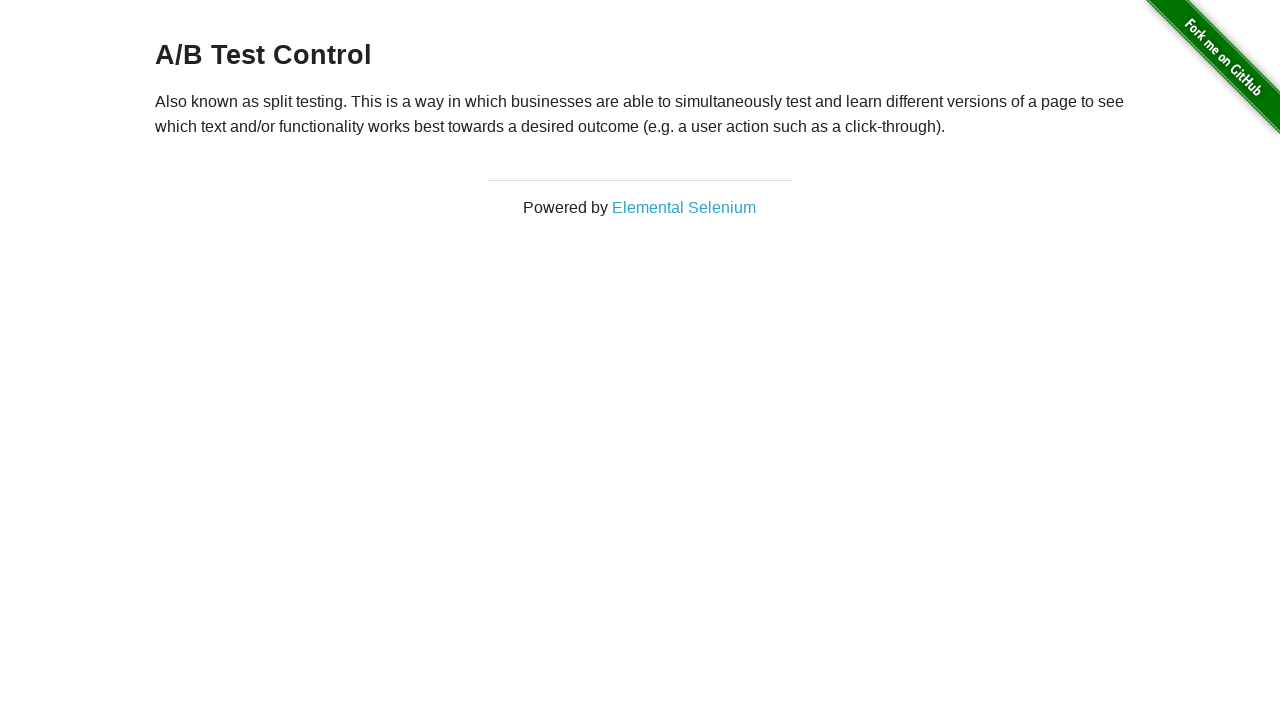

Added optimizelyOptOut cookie to opt out of A/B test
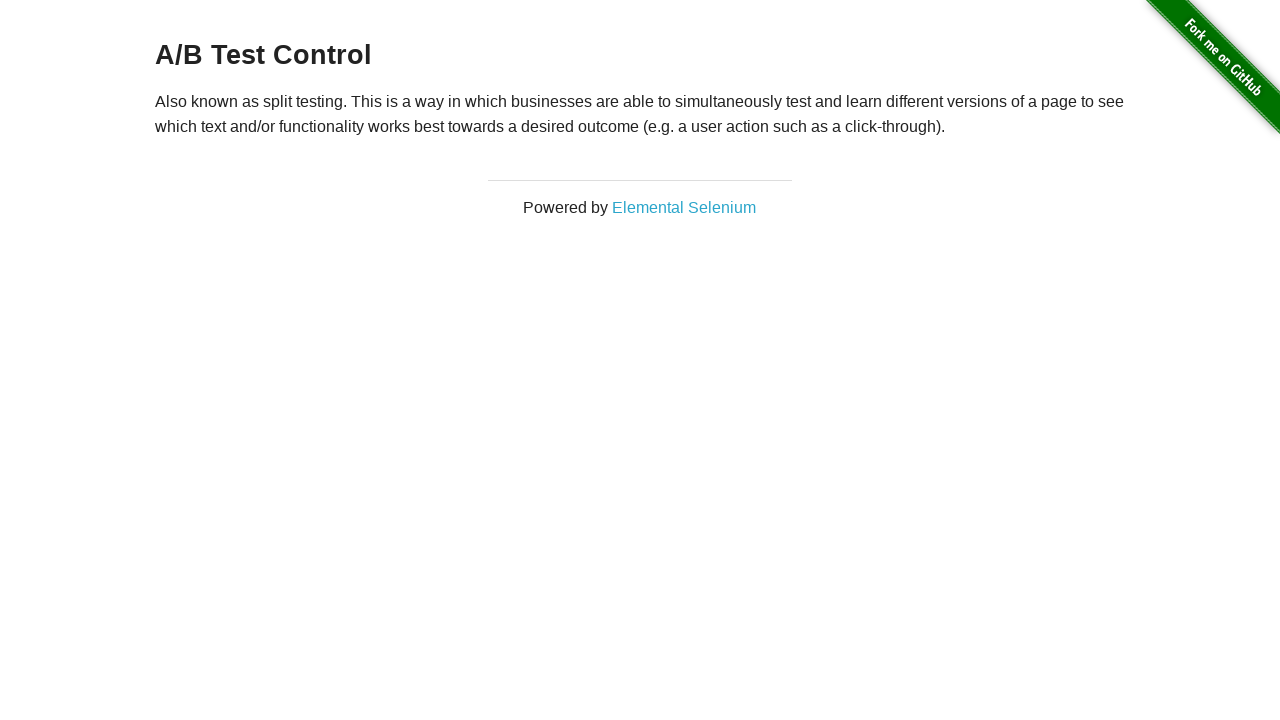

Refreshed page after adding opt-out cookie
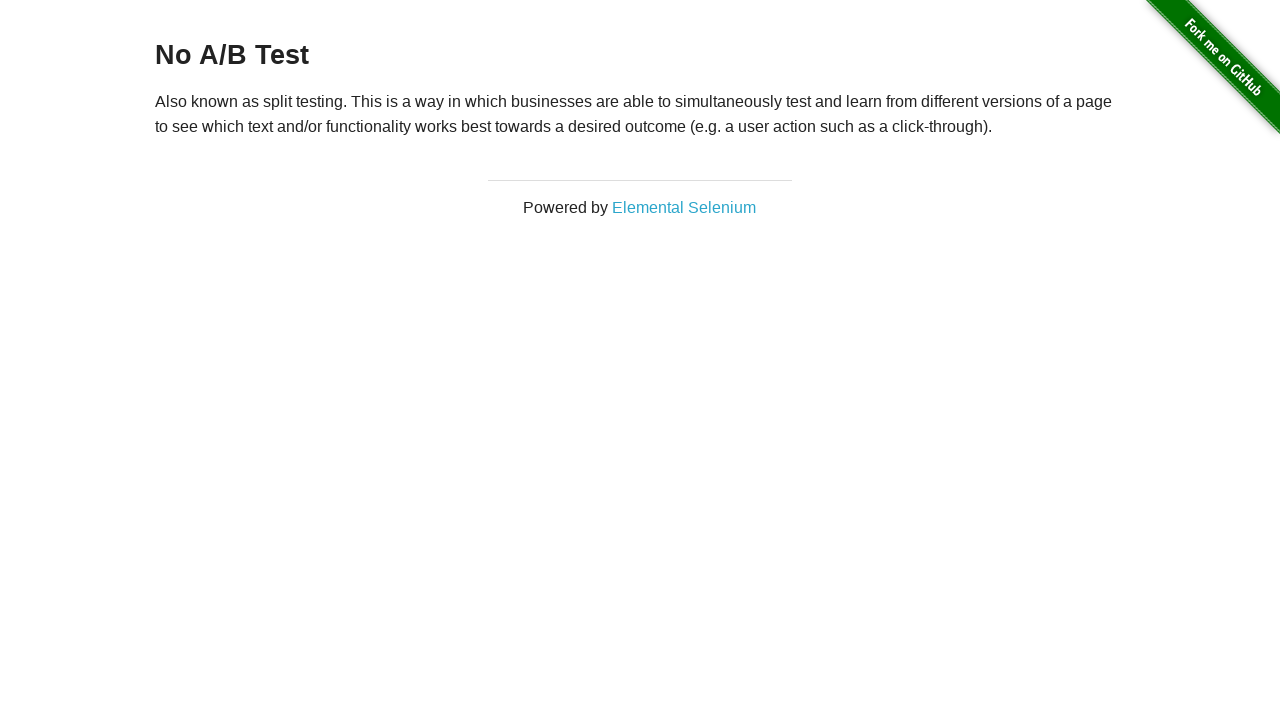

Verified h3 heading now displays 'No A/B Test' message
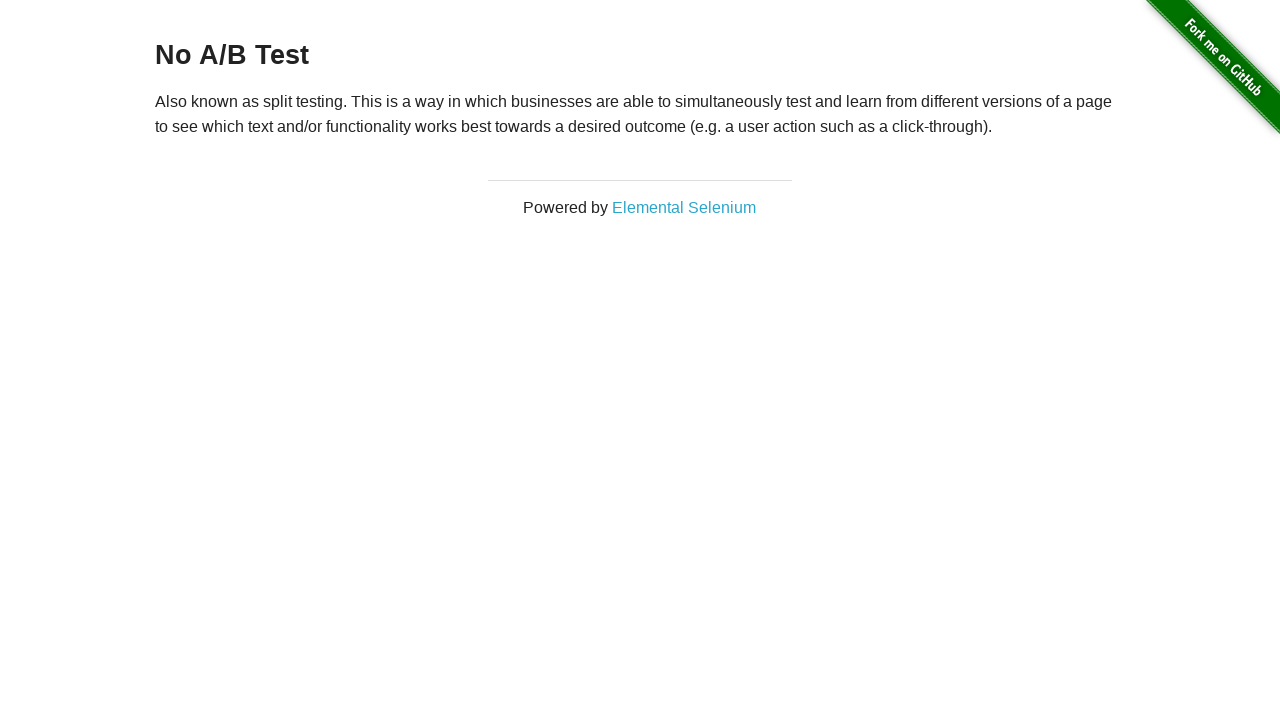

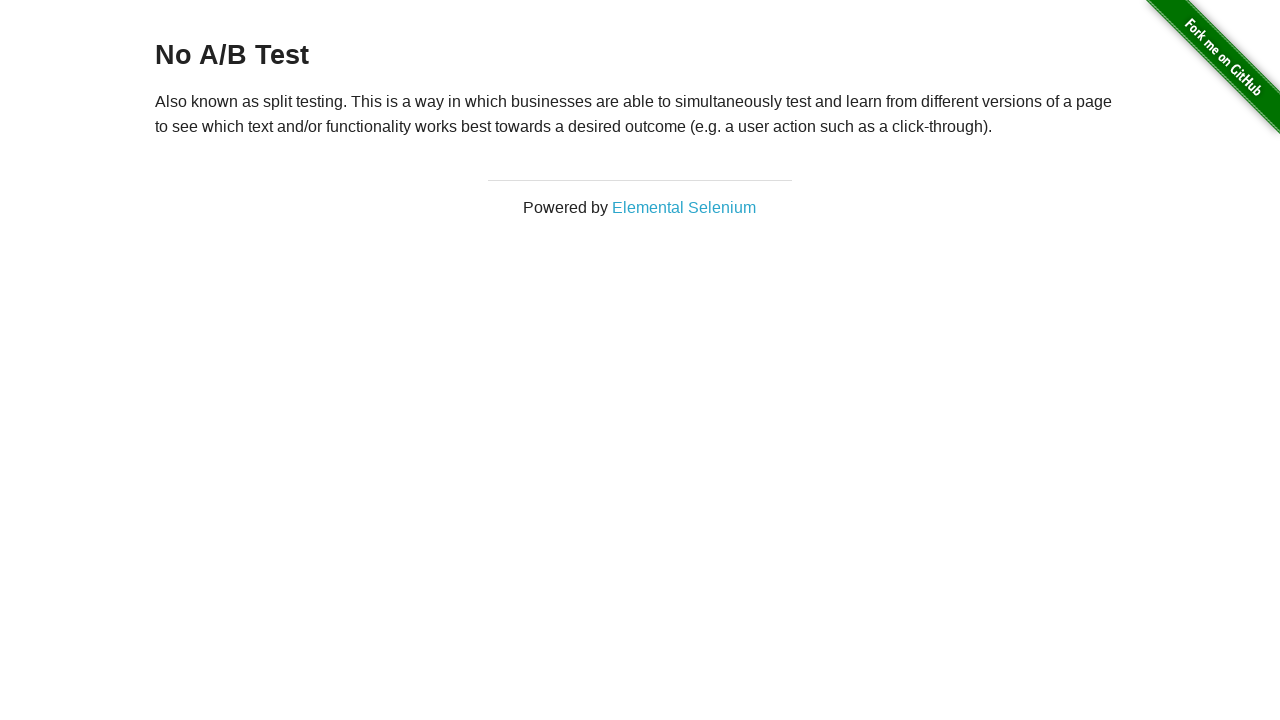